Navigates to Bootstrap download page and clicks on the download button to trigger a file download

Starting URL: https://getbootstrap.com/docs/4.1/getting-started/download/

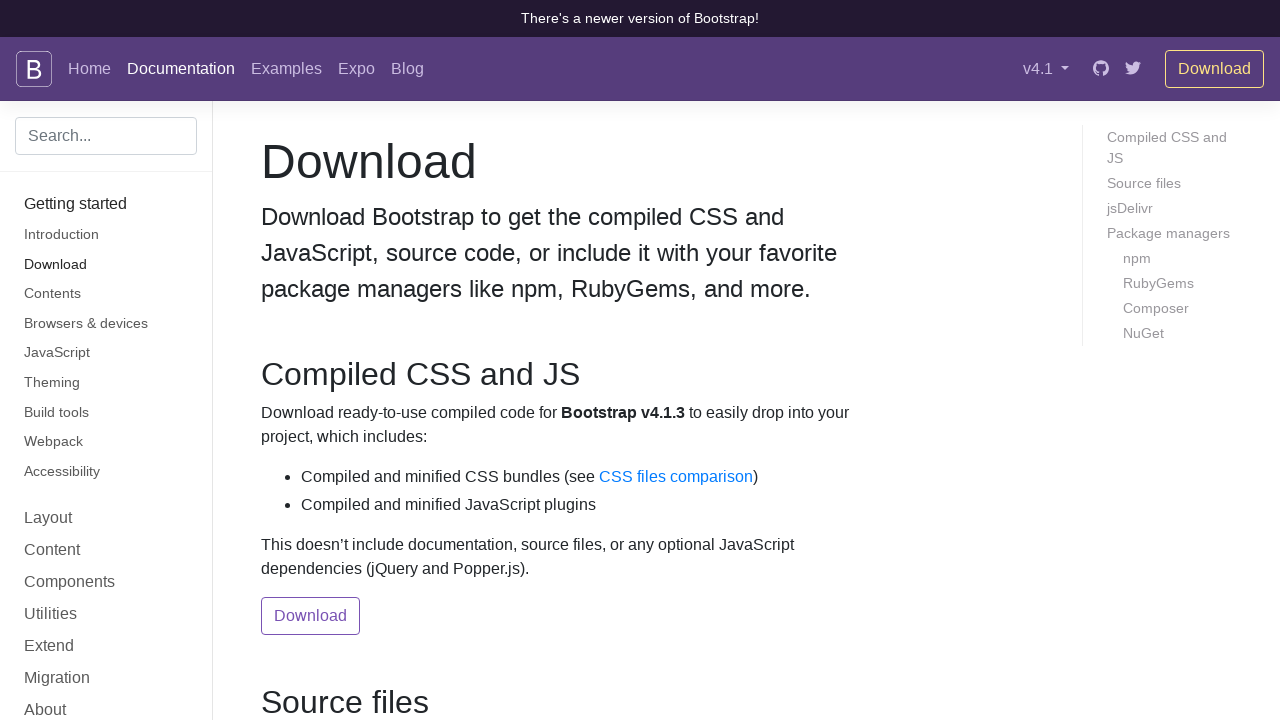

Navigated to Bootstrap download page
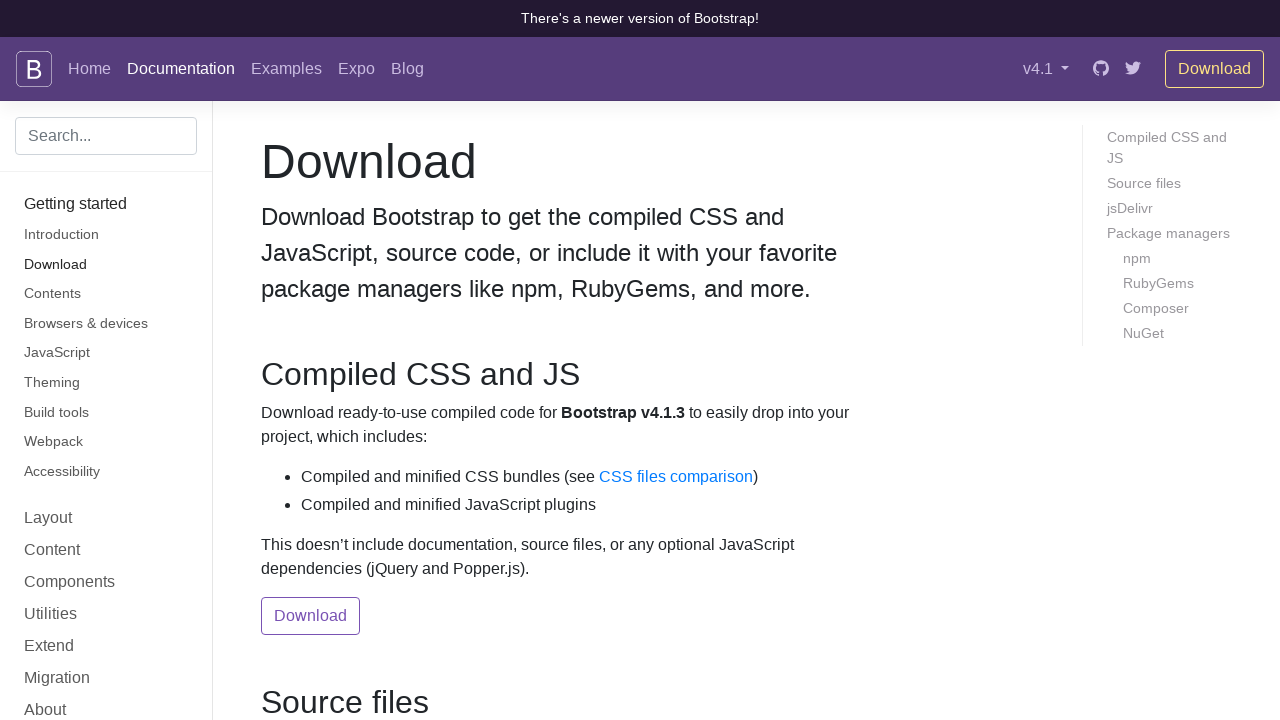

Located the second Download button
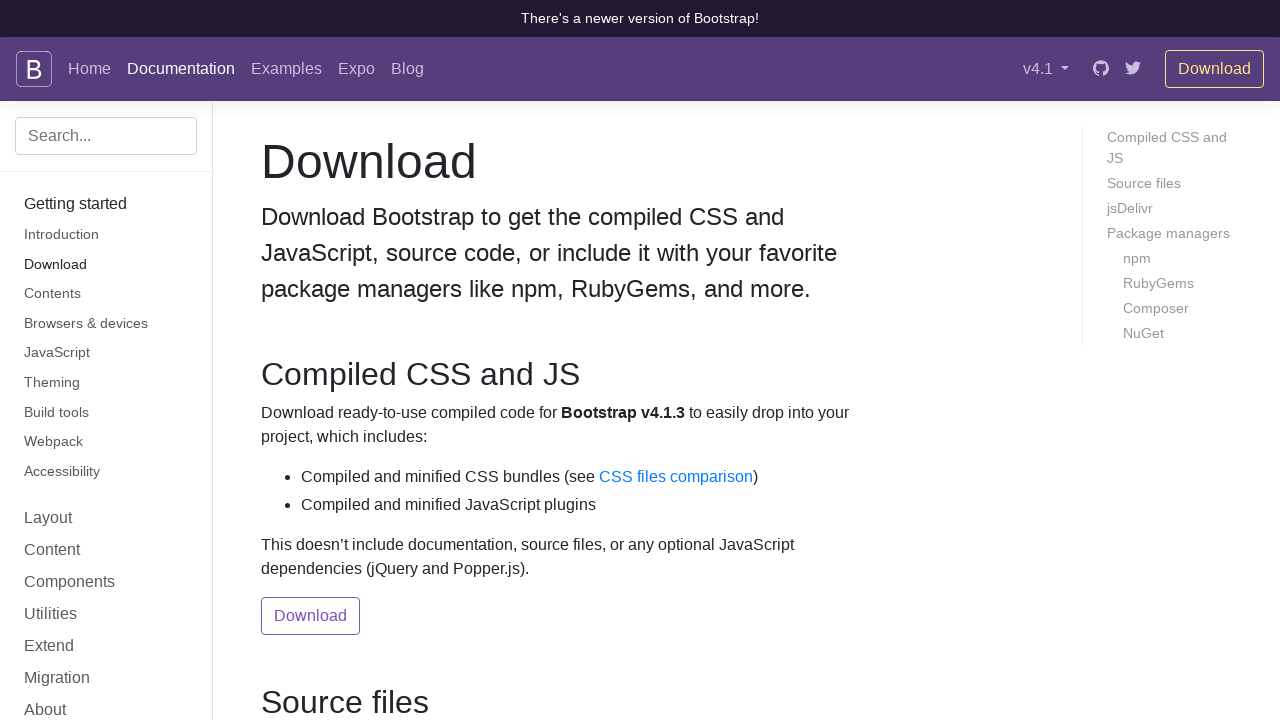

Clicked the second Download button to trigger file download at (311, 616) on (//a[text()='Download'])[2]
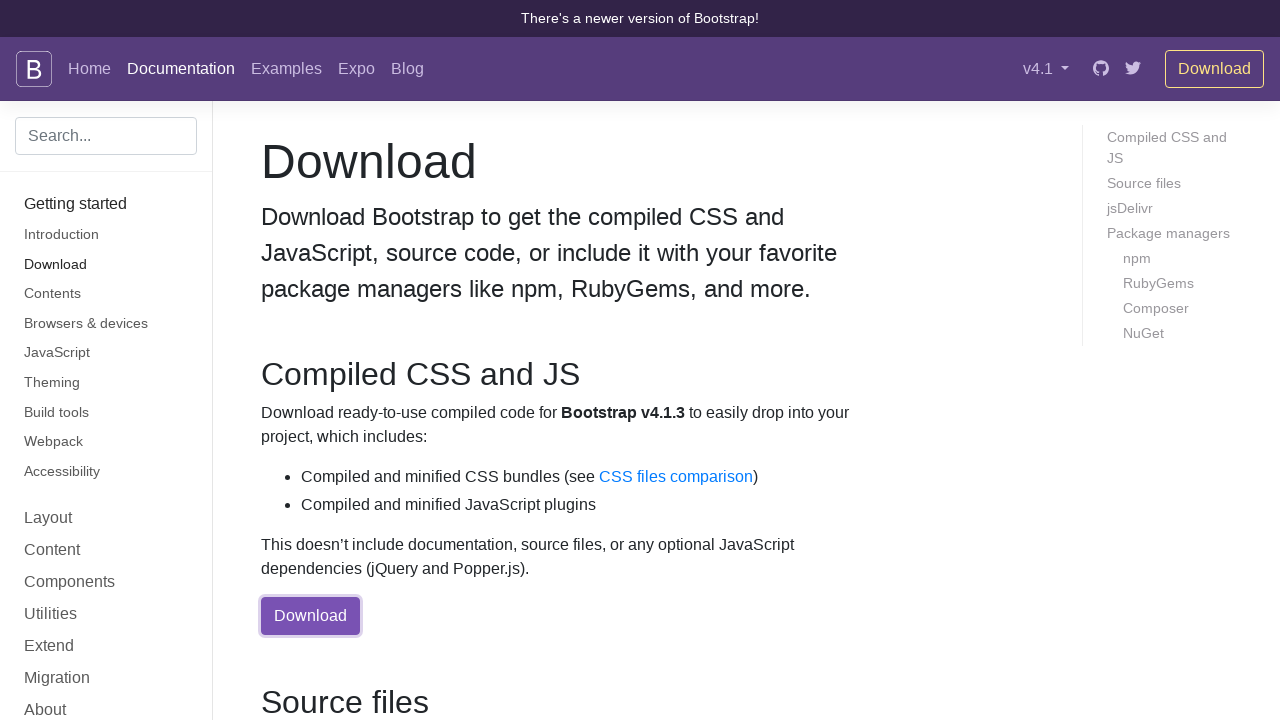

Retrieved download URL: https://github.com/twbs/bootstrap/releases/download/v4.1.3/bootstrap-4.1.3-dist.zip
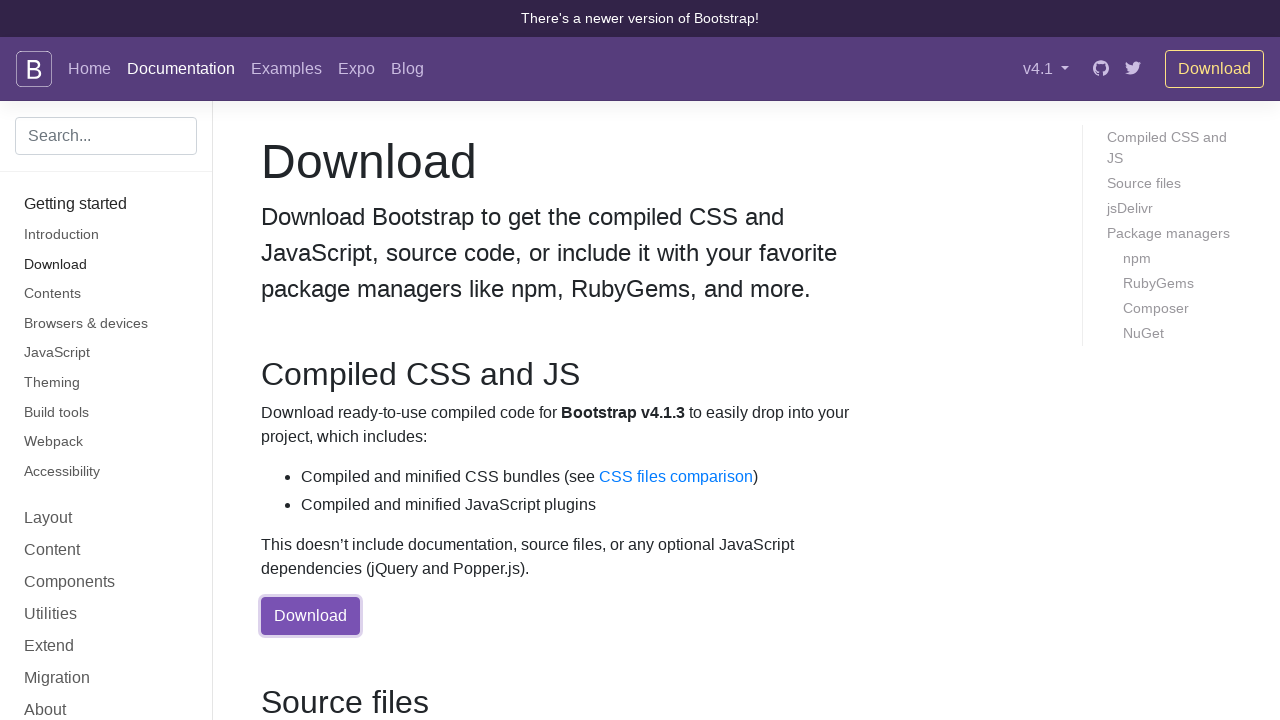

Printed download URL to console
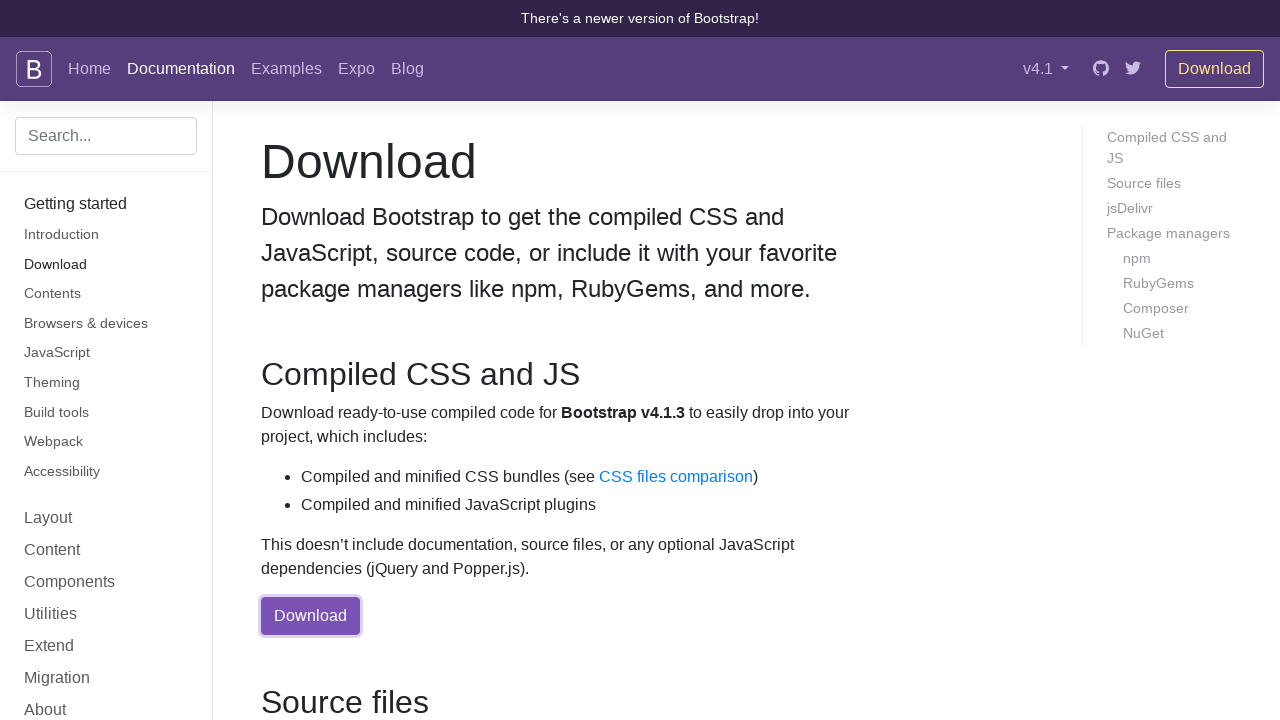

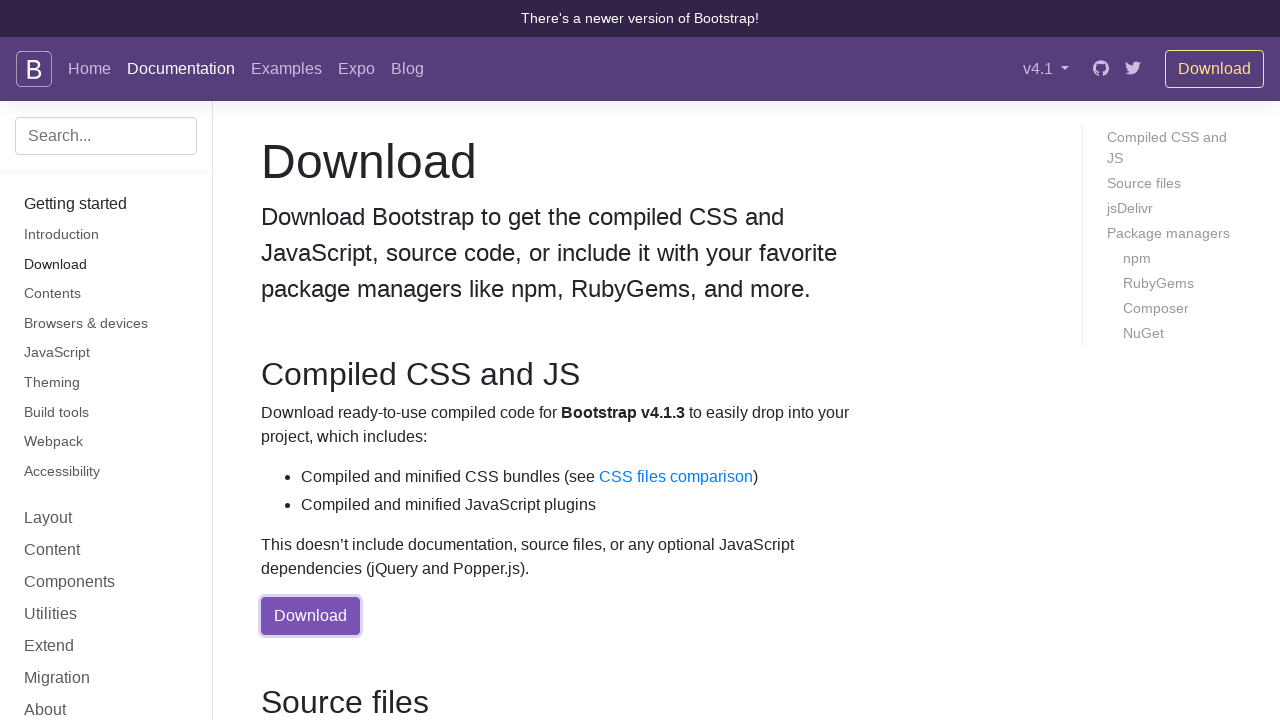